Tests form submission by clicking a dynamically calculated link, then filling out a multi-field form with first name, last name, city, and country, and submitting it.

Starting URL: http://suninjuly.github.io/find_link_text

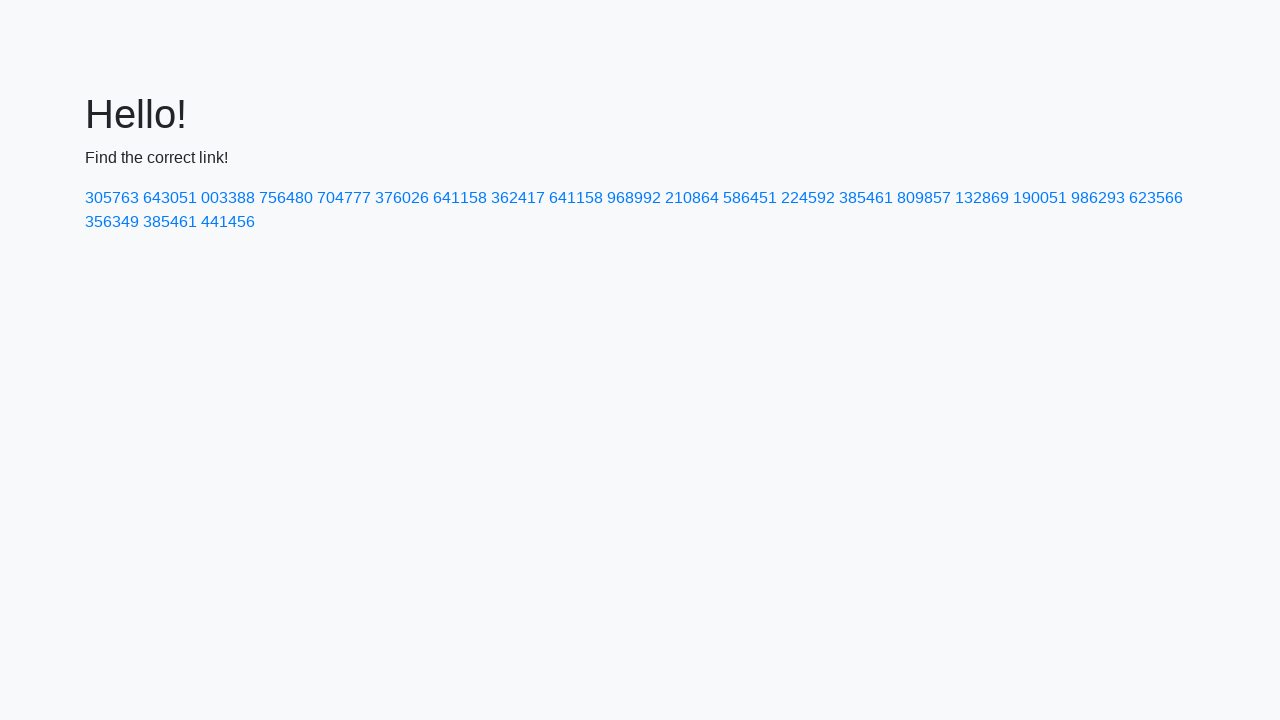

Clicked dynamically calculated link with text '224592' at (808, 198) on text=224592
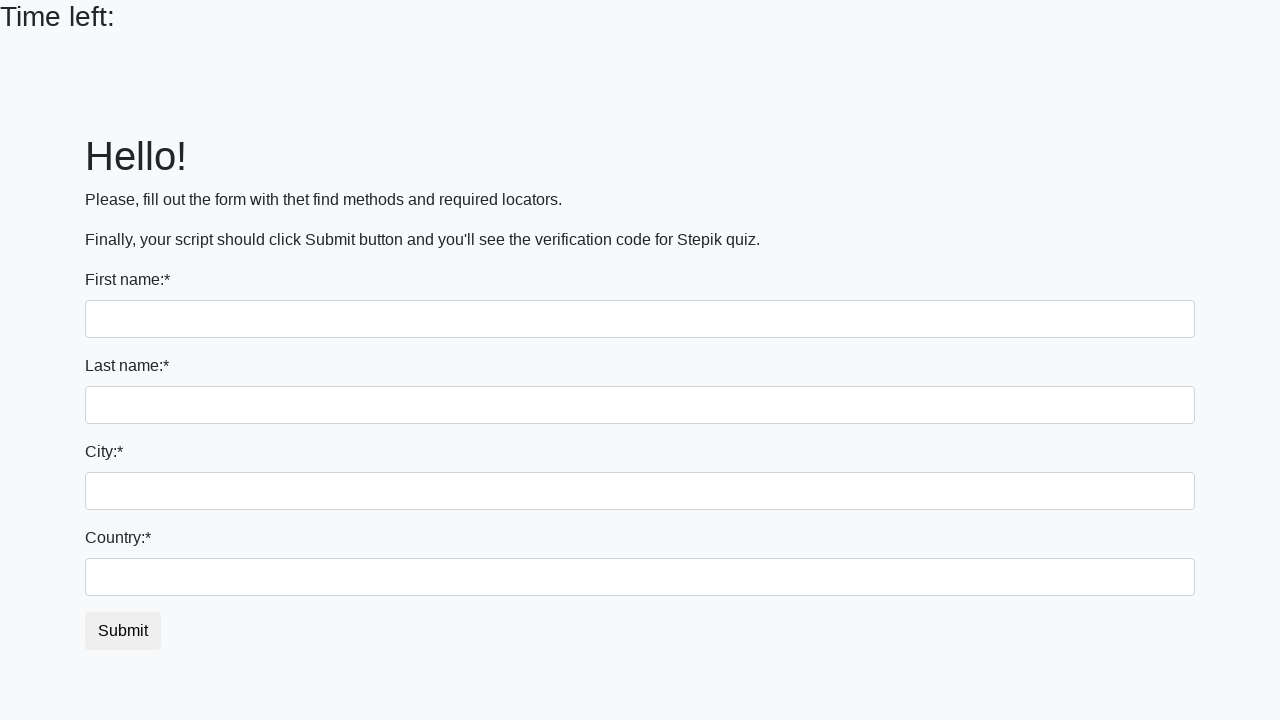

Filled first name field with 'Ivan' on input
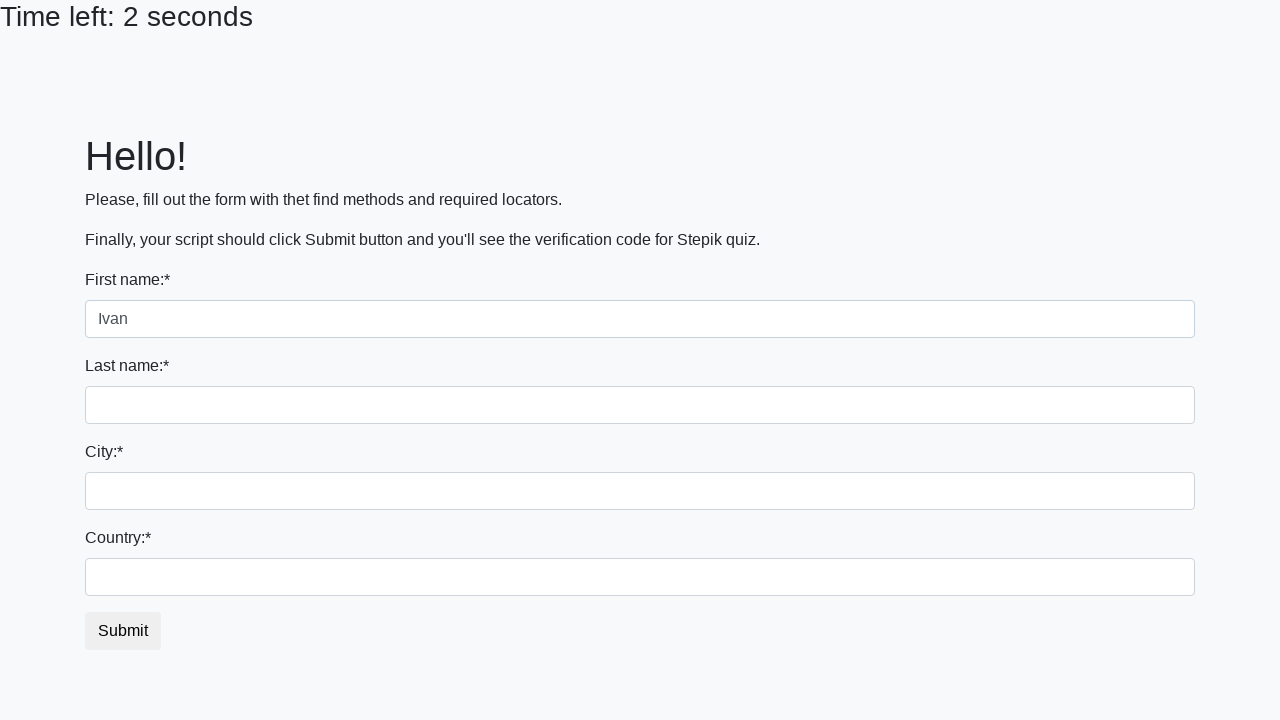

Filled last name field with 'Petrov' on input[name='last_name']
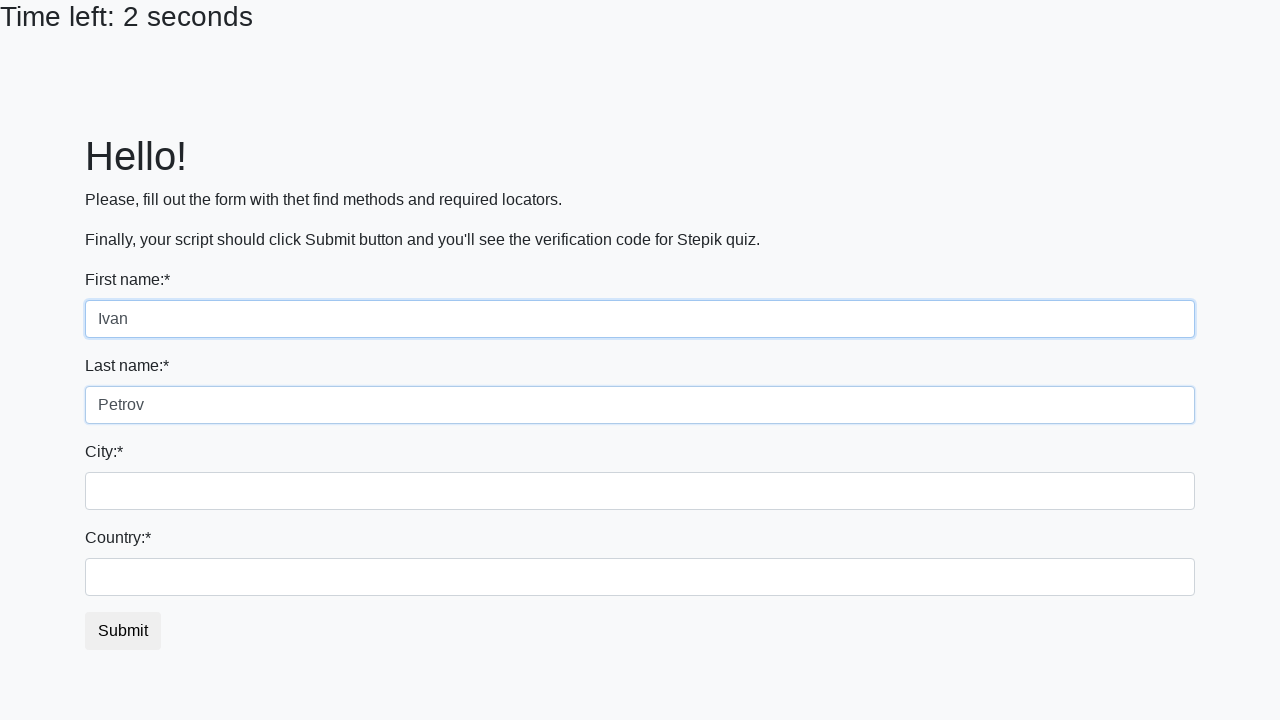

Filled city field with 'Smolensk' on .form-control.city
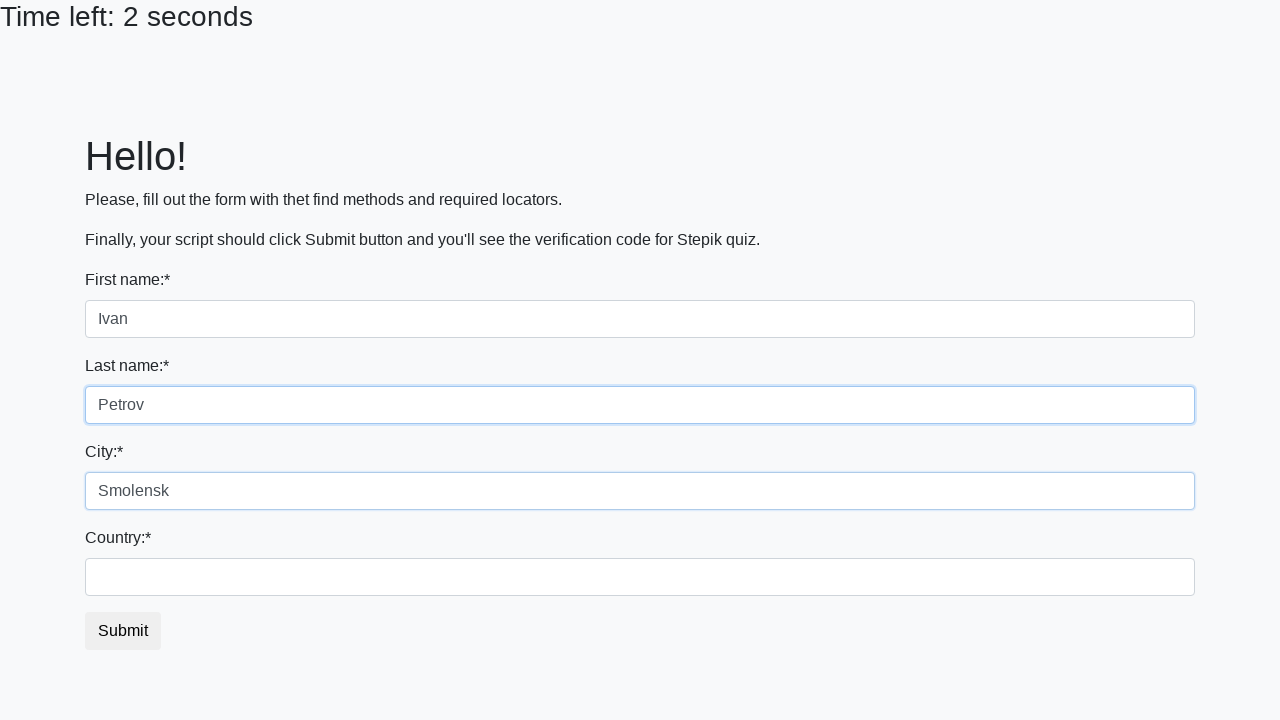

Filled country field with 'Russia' on #country
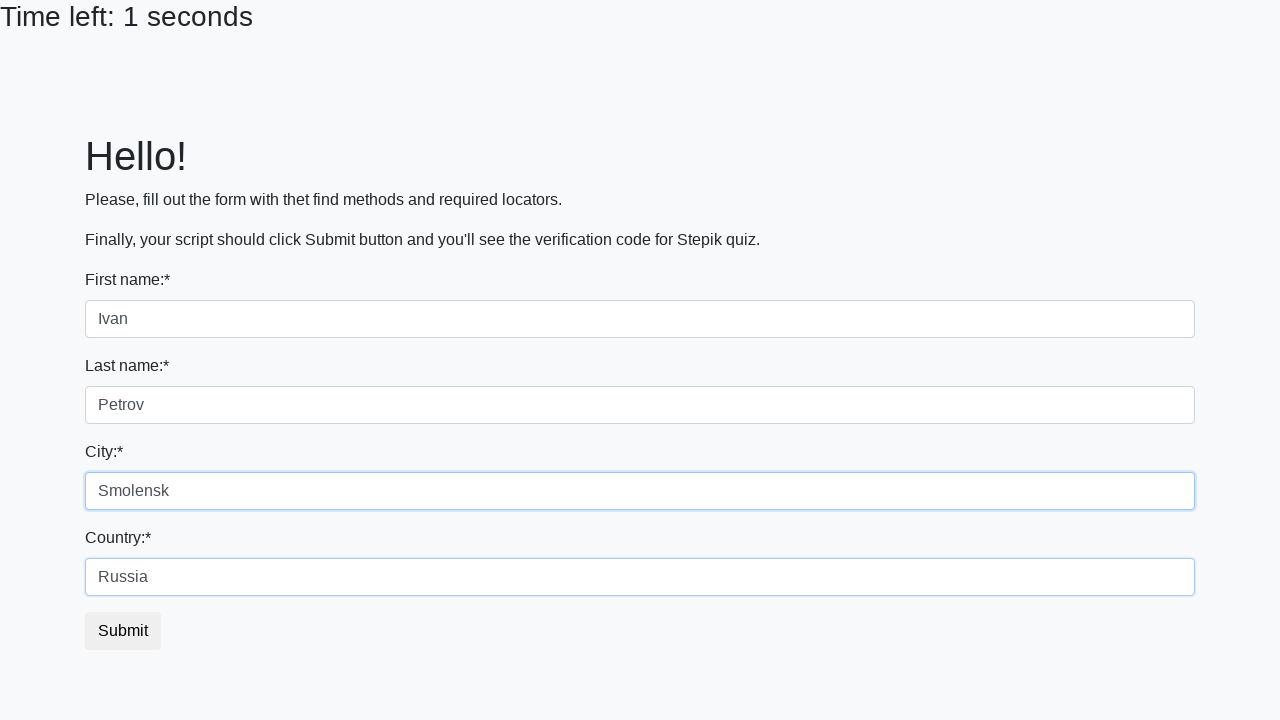

Clicked submit button to submit the form at (123, 631) on button.btn
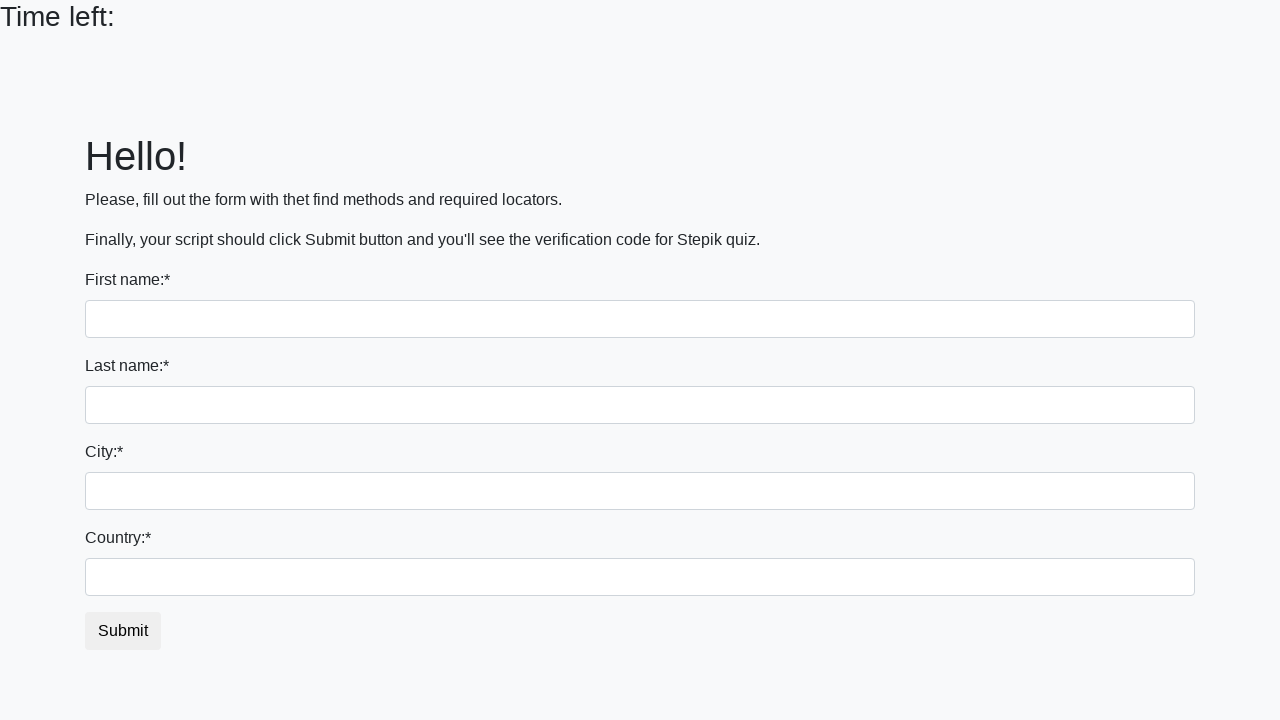

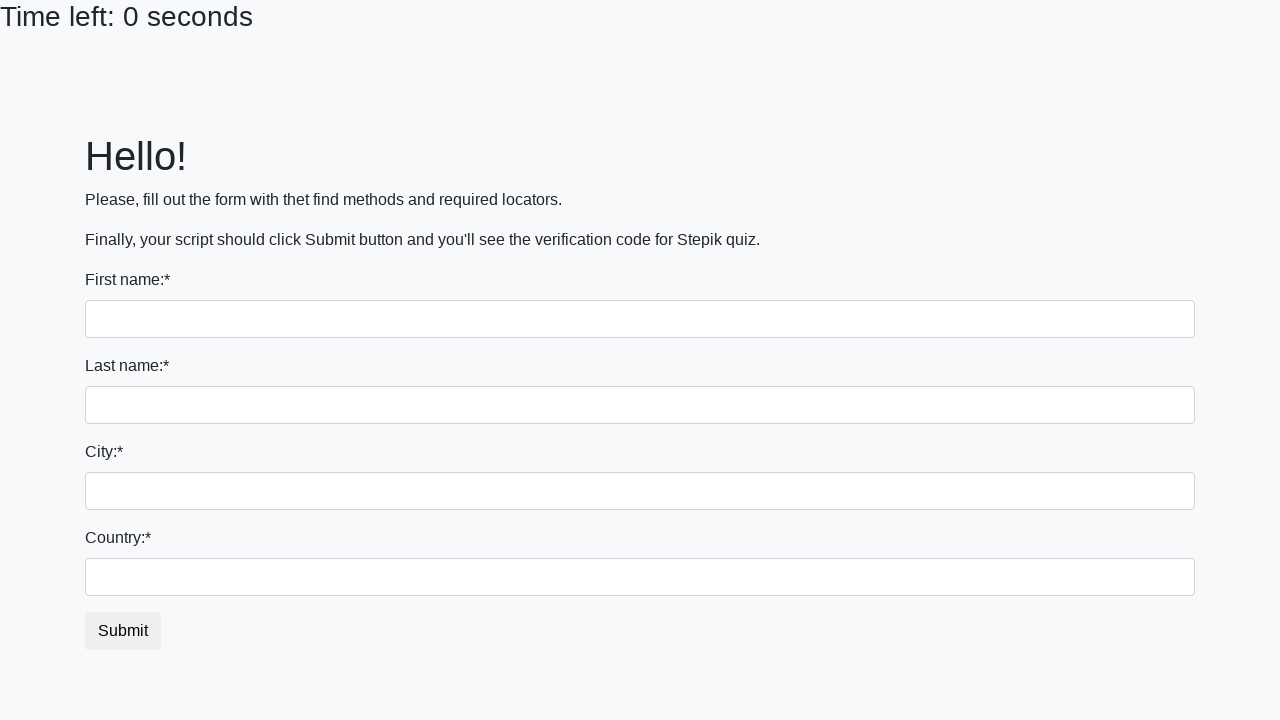